Navigates to a frames demo page, switches to an iframe, and verifies text content within the frame

Starting URL: https://demoqa.com/frames

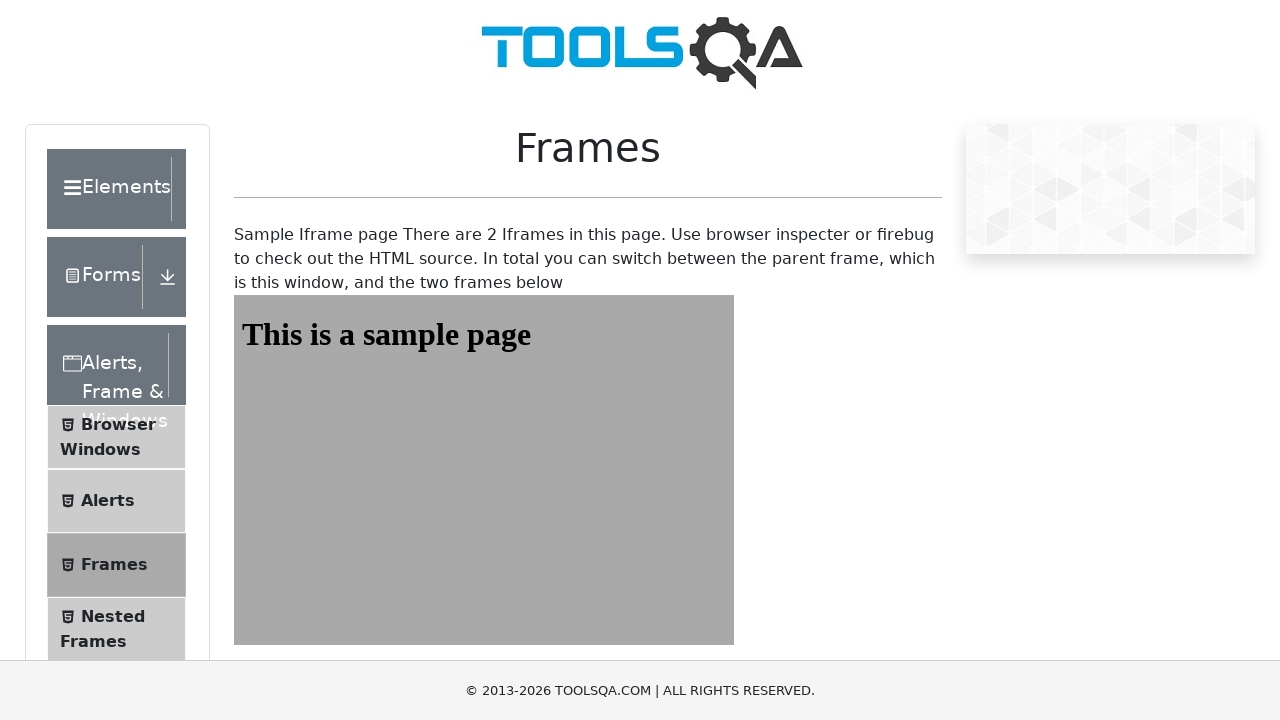

Navigated to DemoQA frames demo page
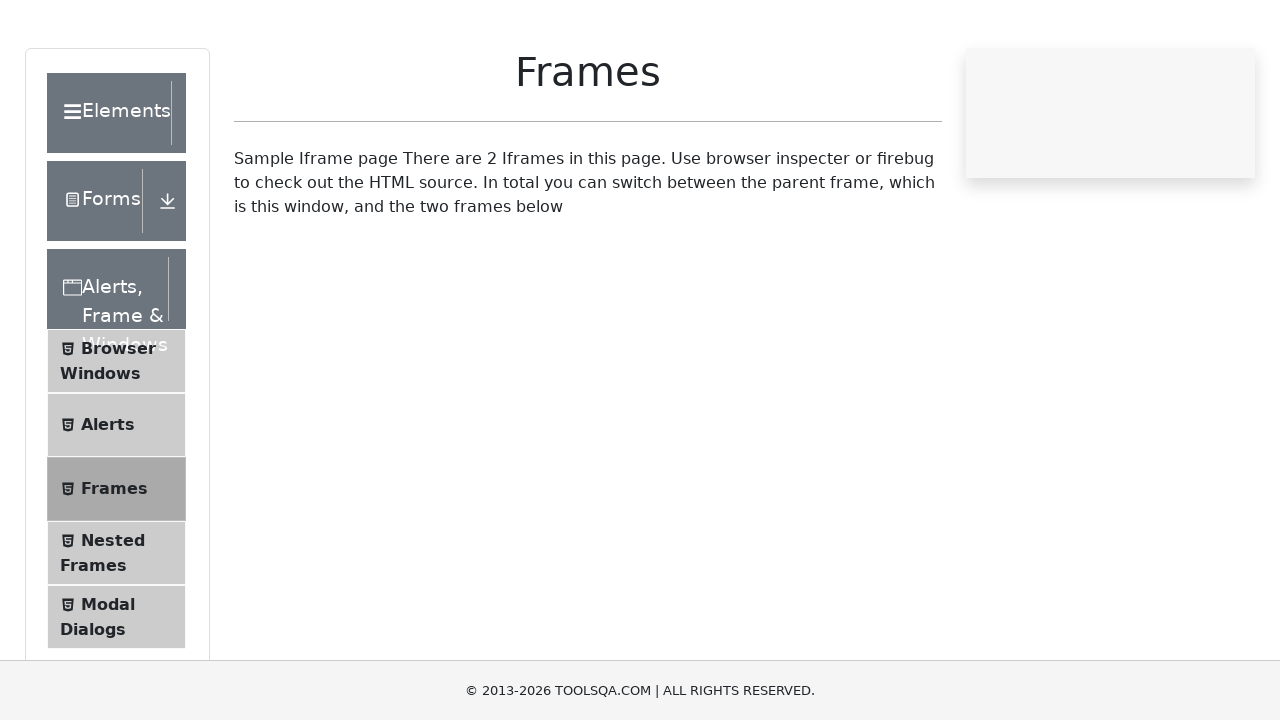

Located iframe with id='frame2'
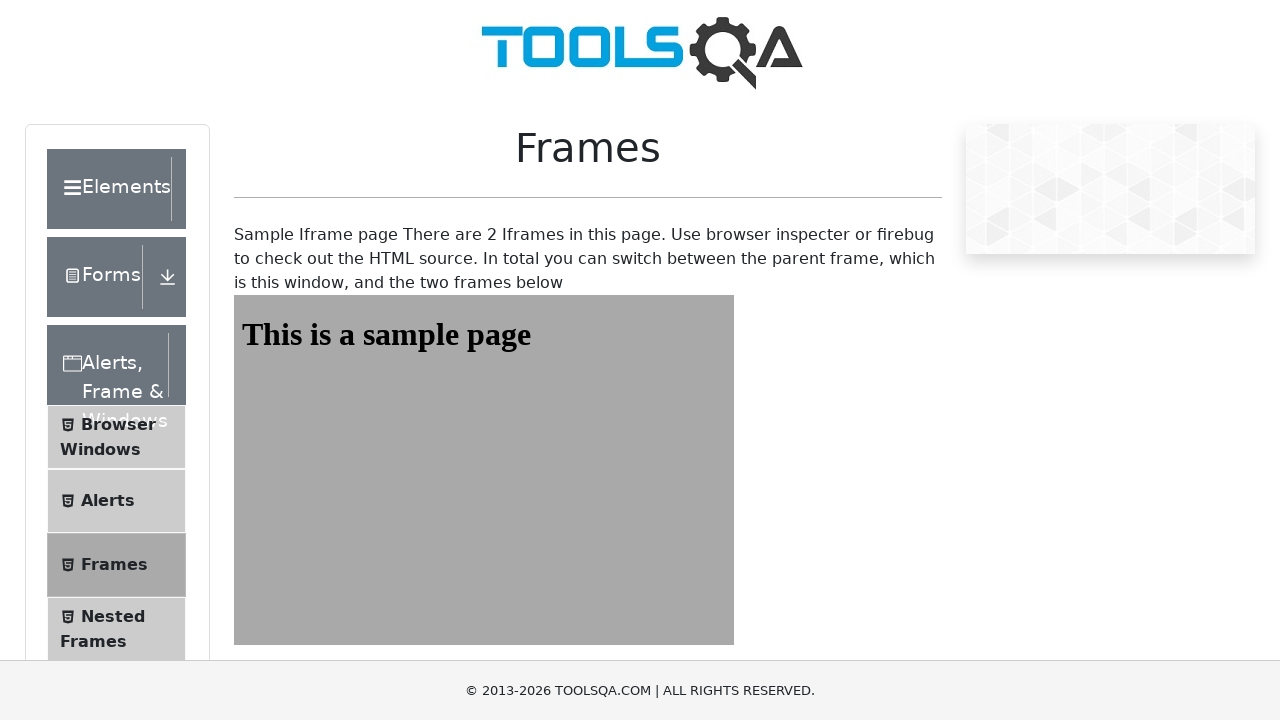

Retrieved text content from frame2 heading: 'This is a sample page'
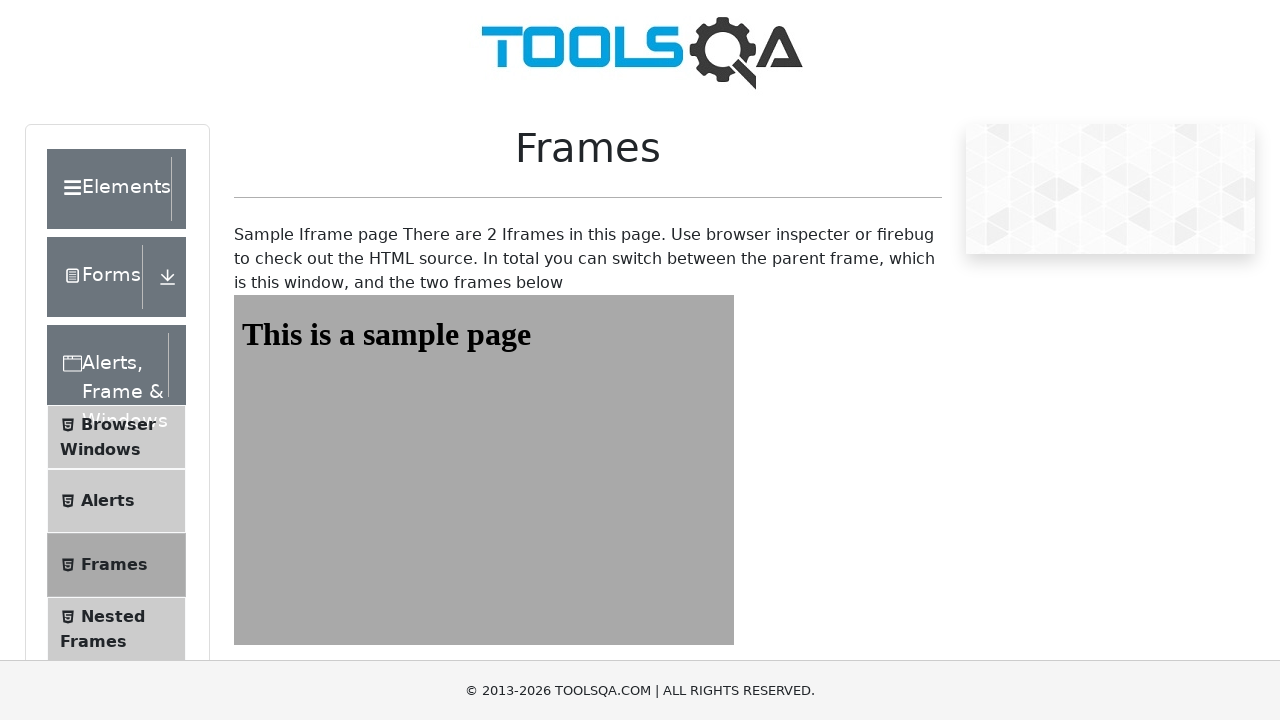

Printed frame2 text content: 'This is a sample page'
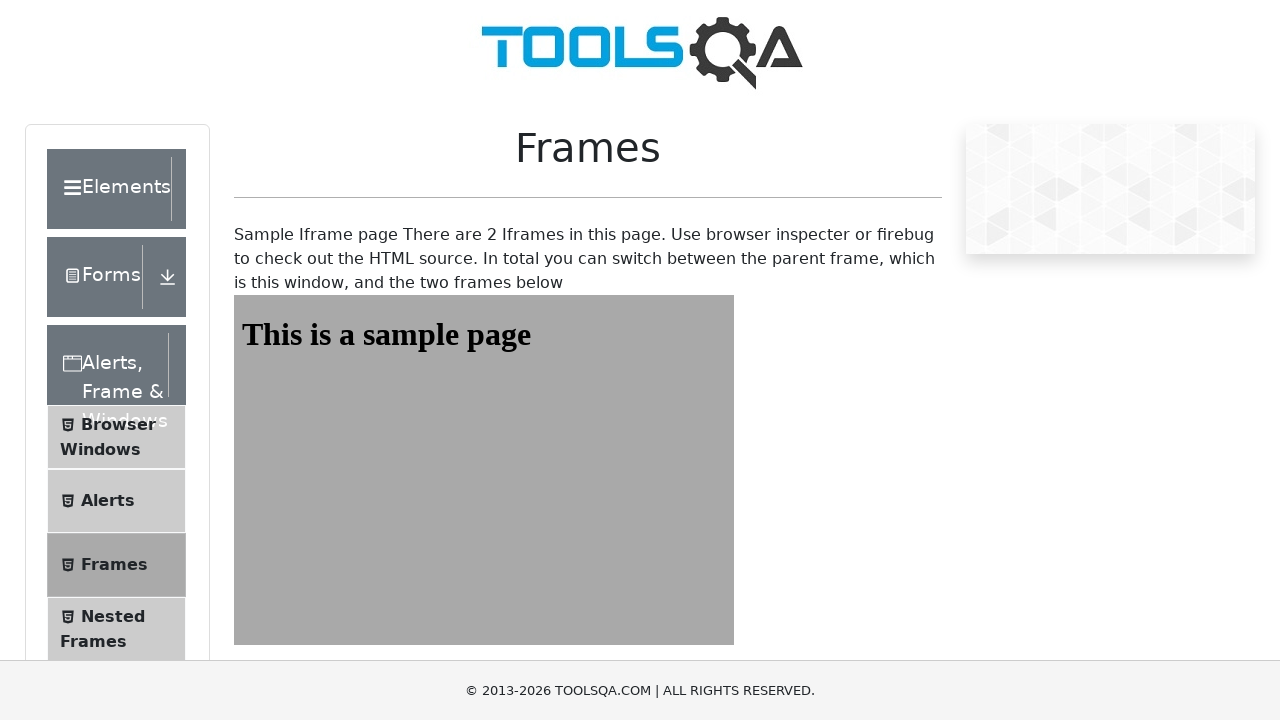

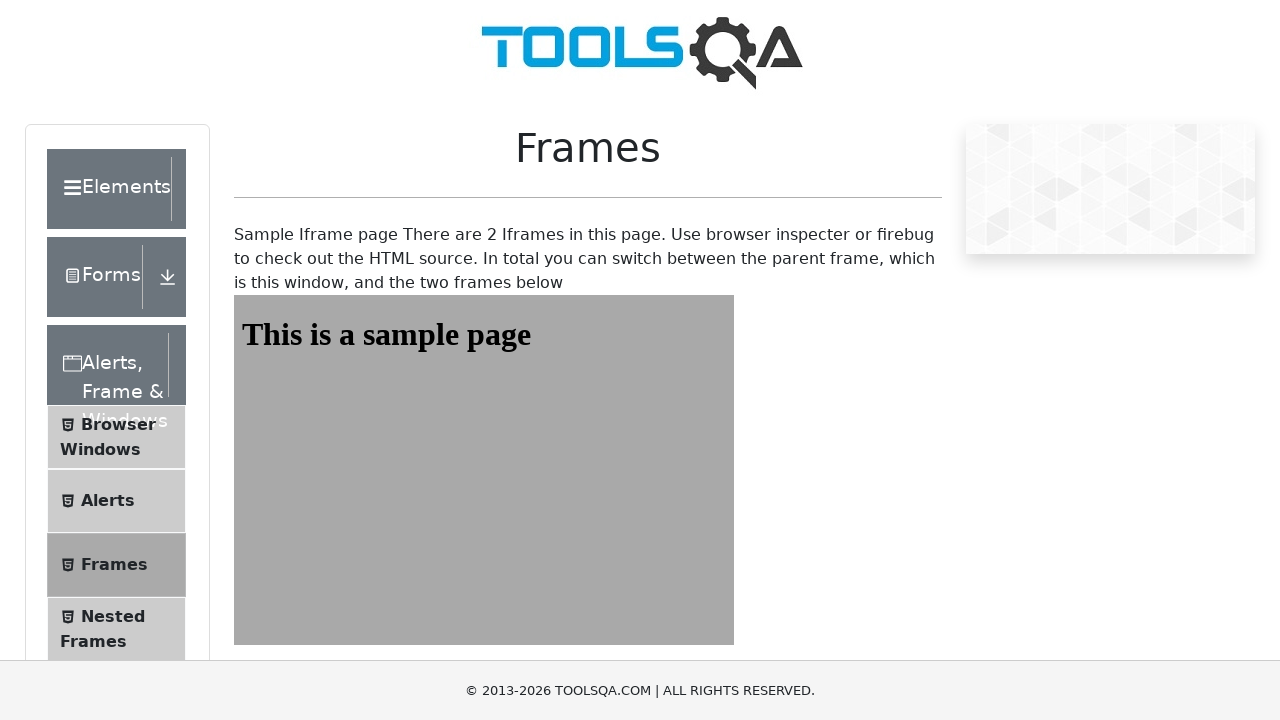